Navigates to the Sauce Demo website and verifies the page title matches the expected value

Starting URL: https://www.saucedemo.com/

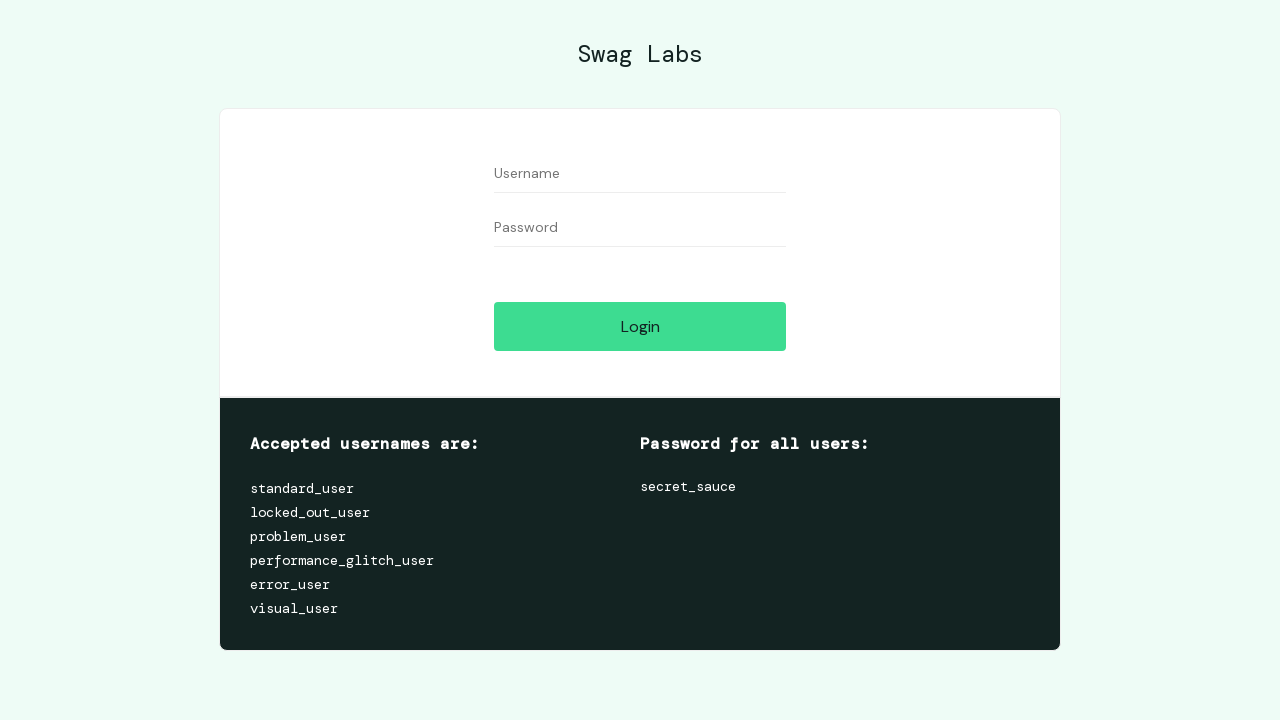

Navigated to Sauce Demo website
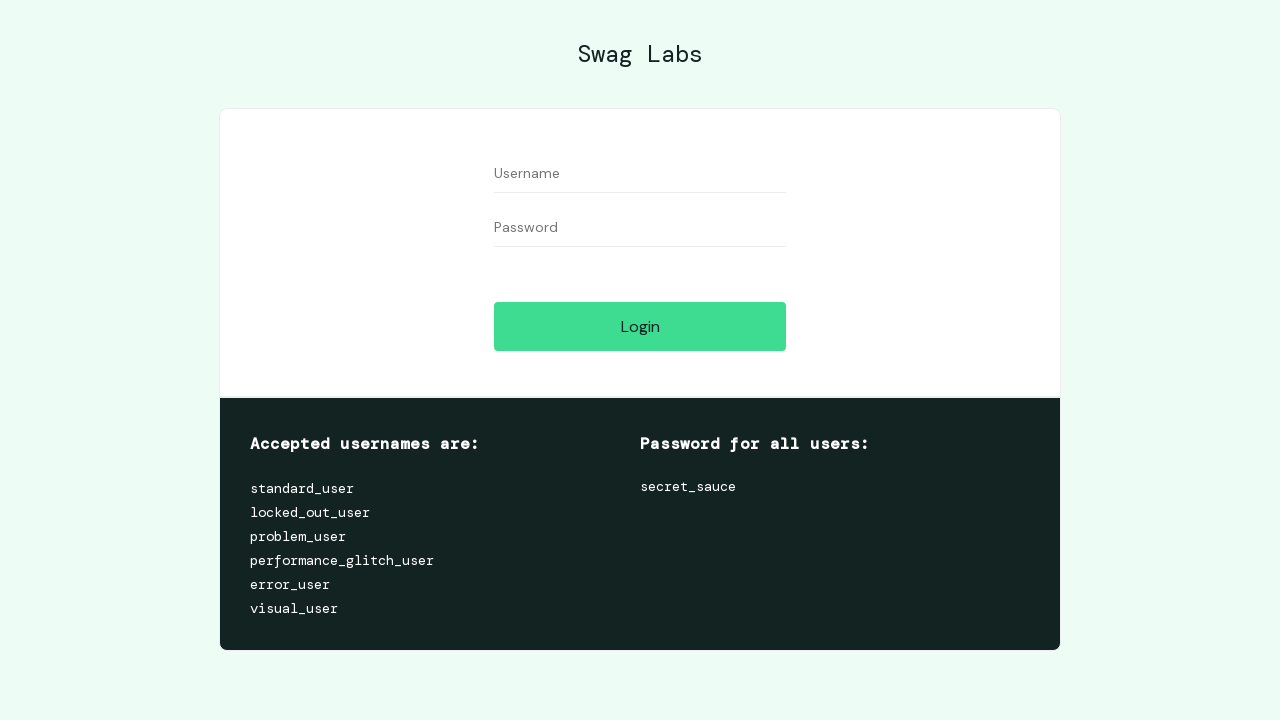

Set viewport size to 1920x1080
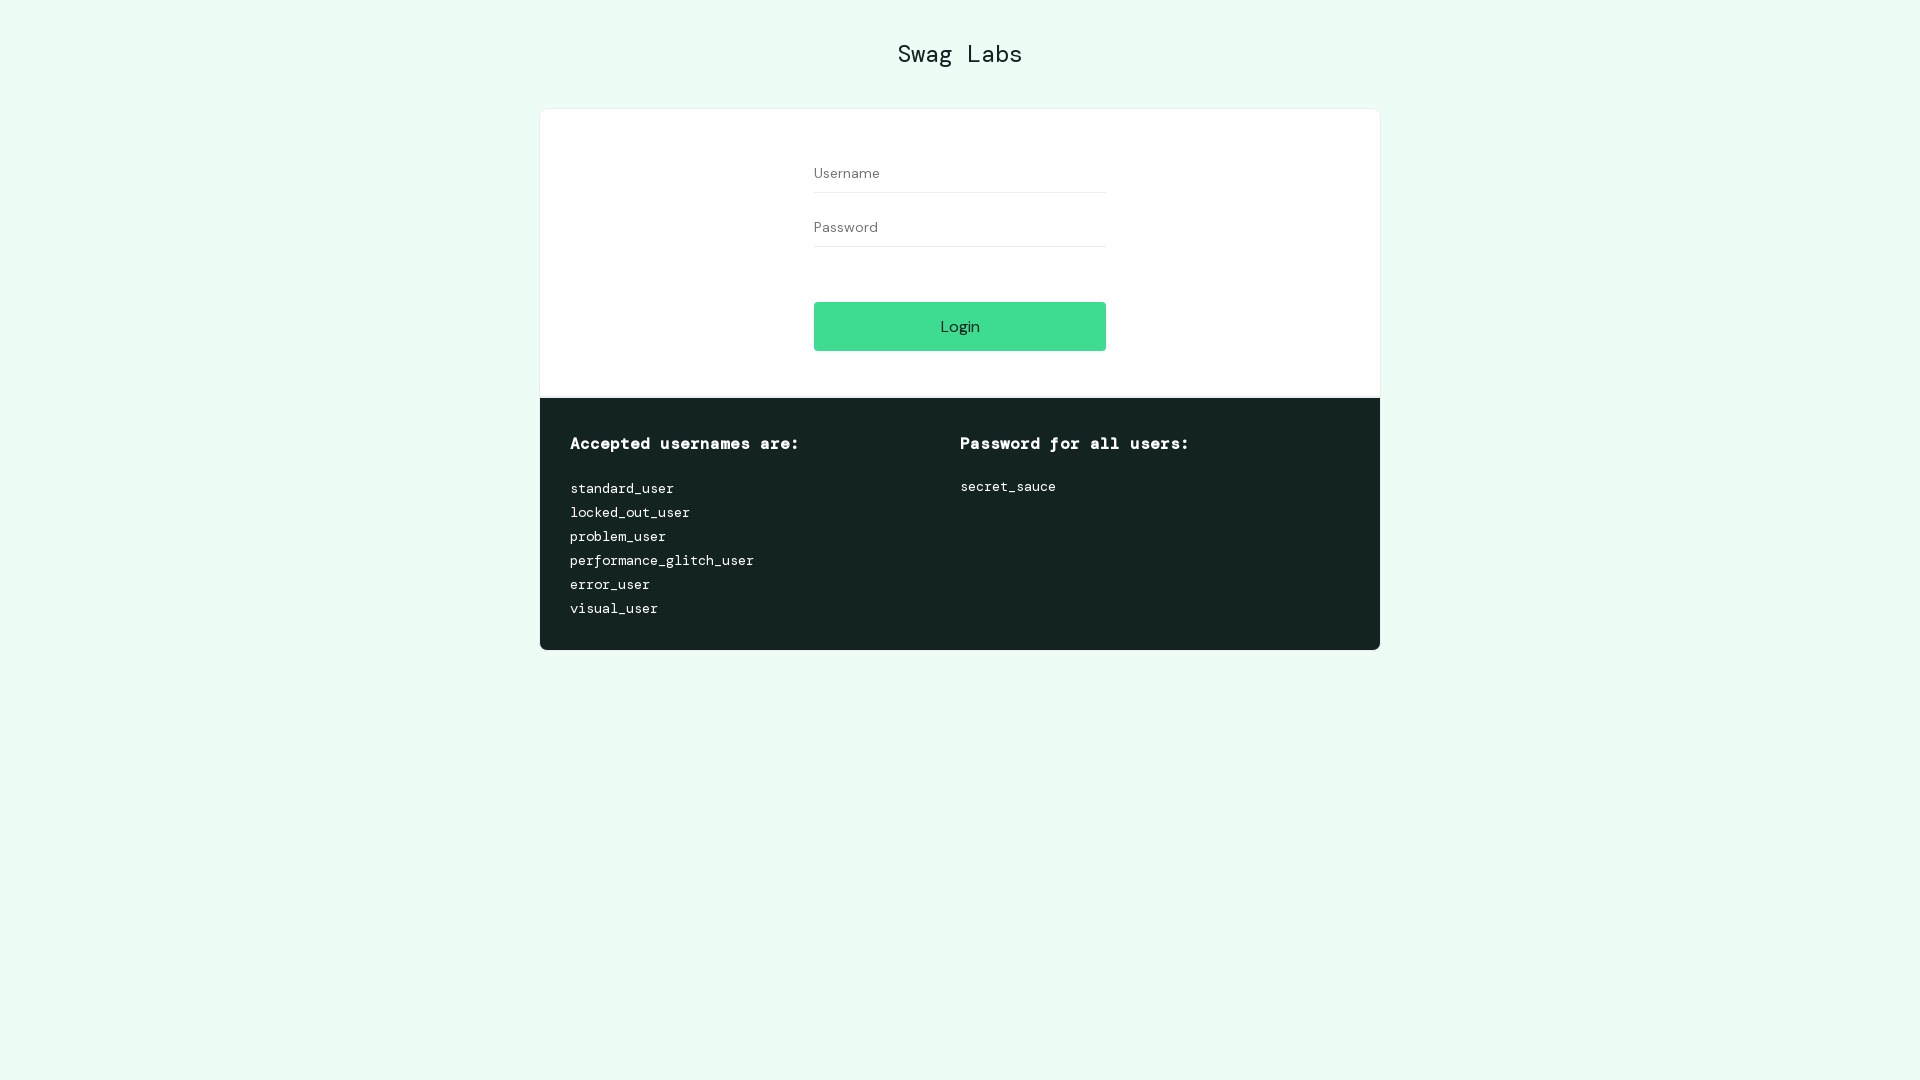

Retrieved page title
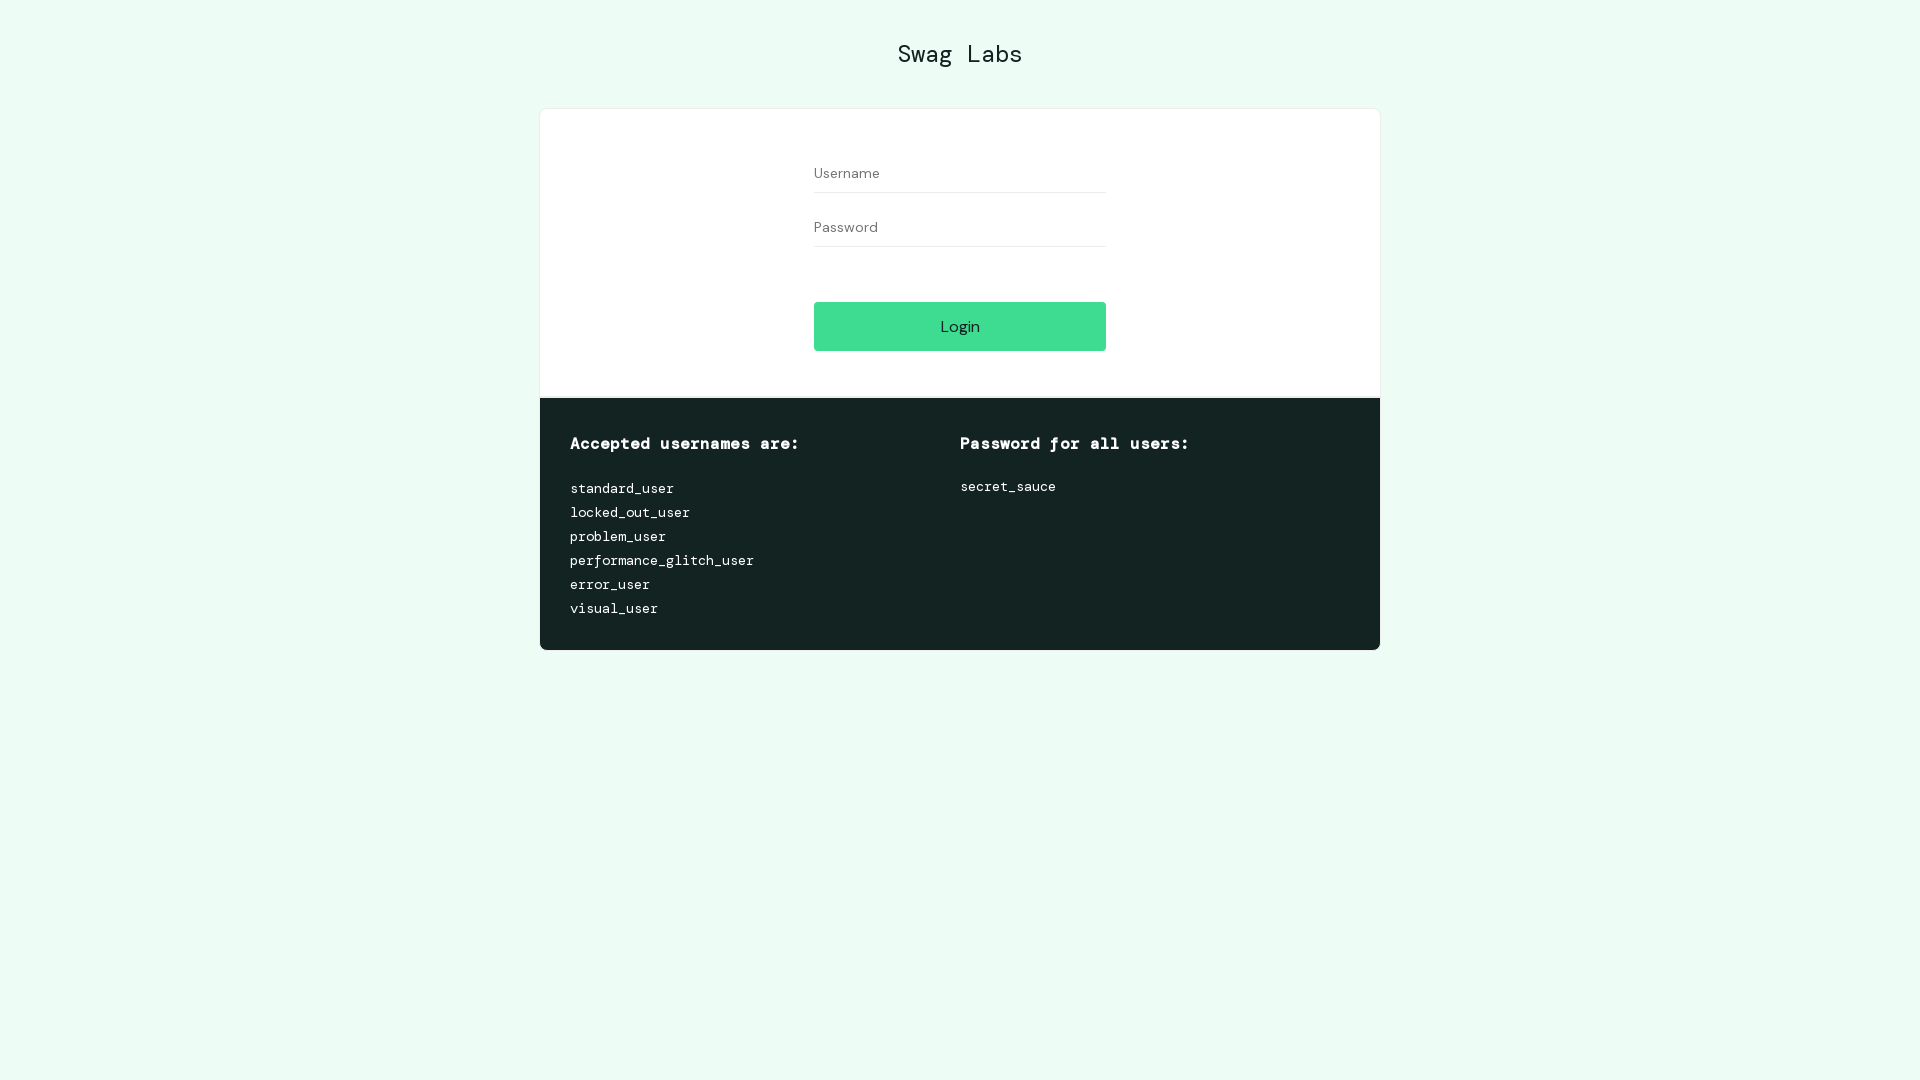

Verified page title matches expected value: 'Swag Labs'
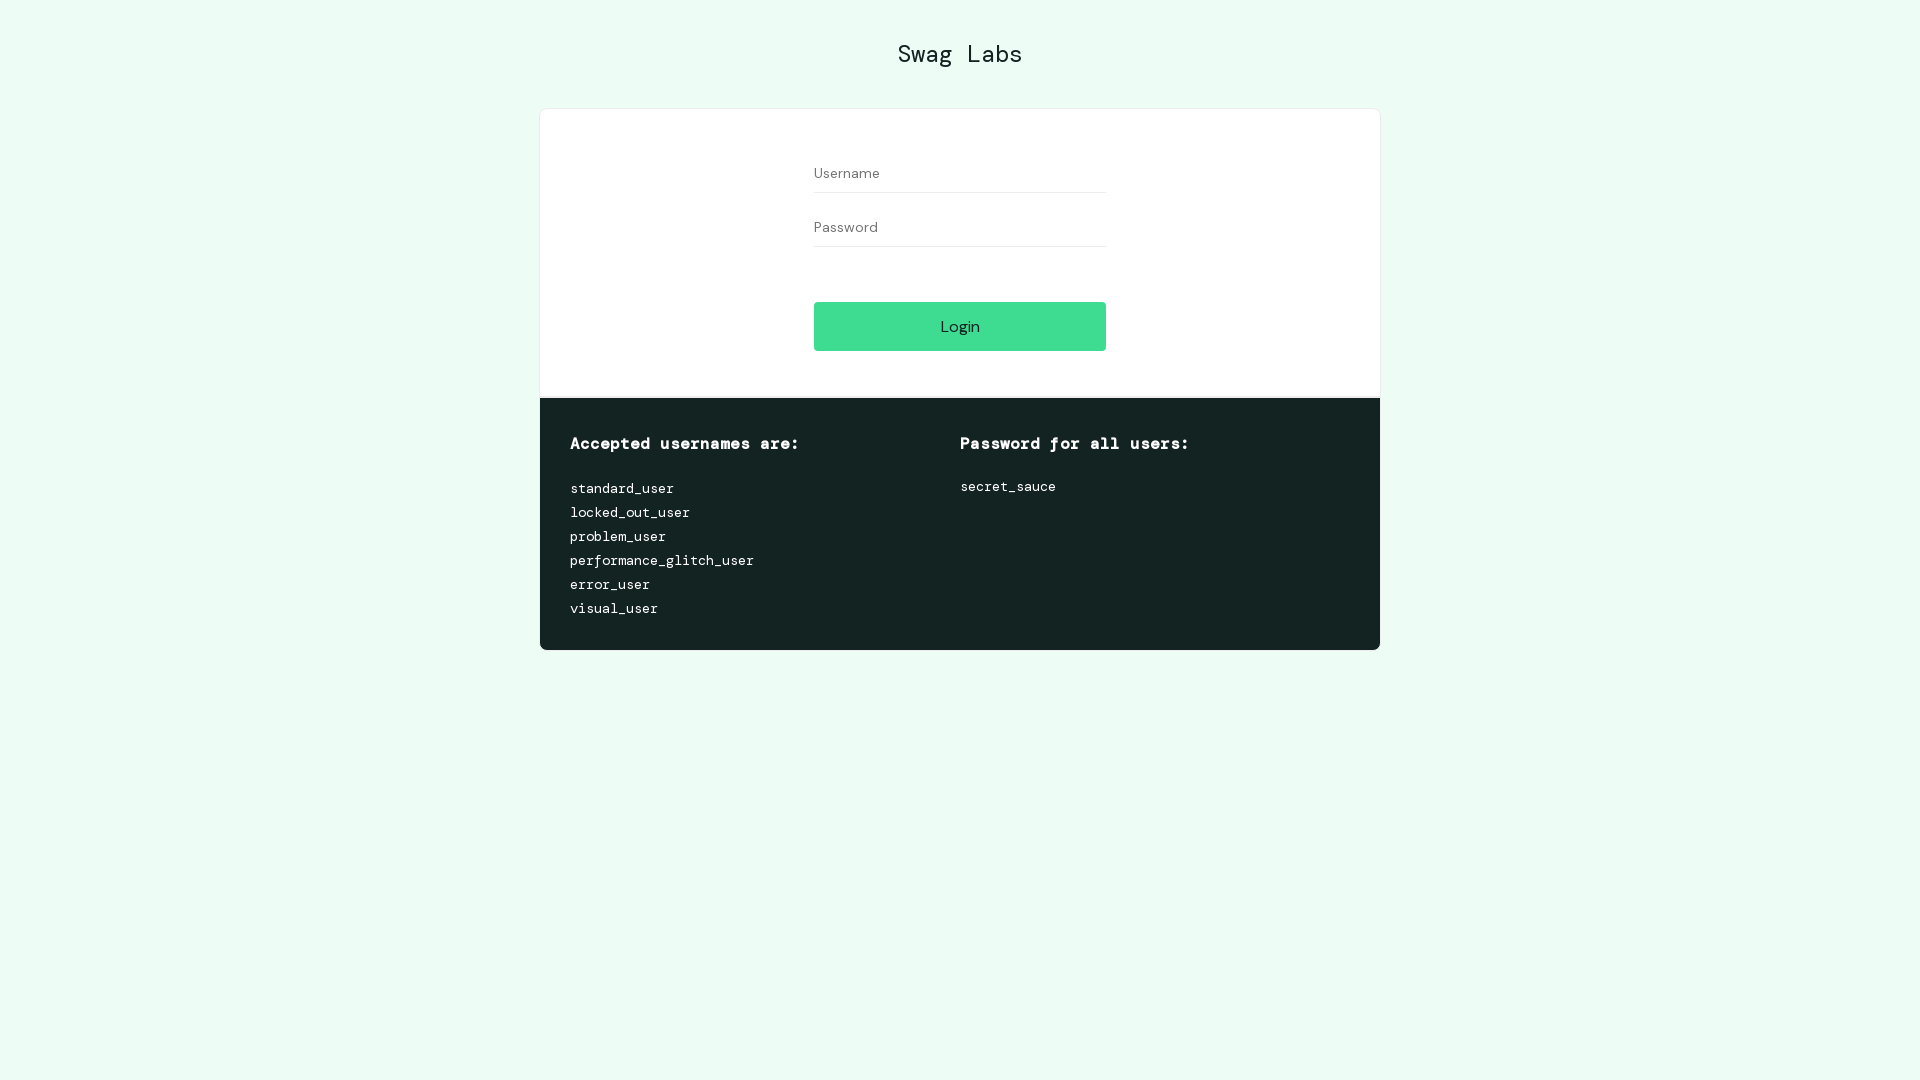

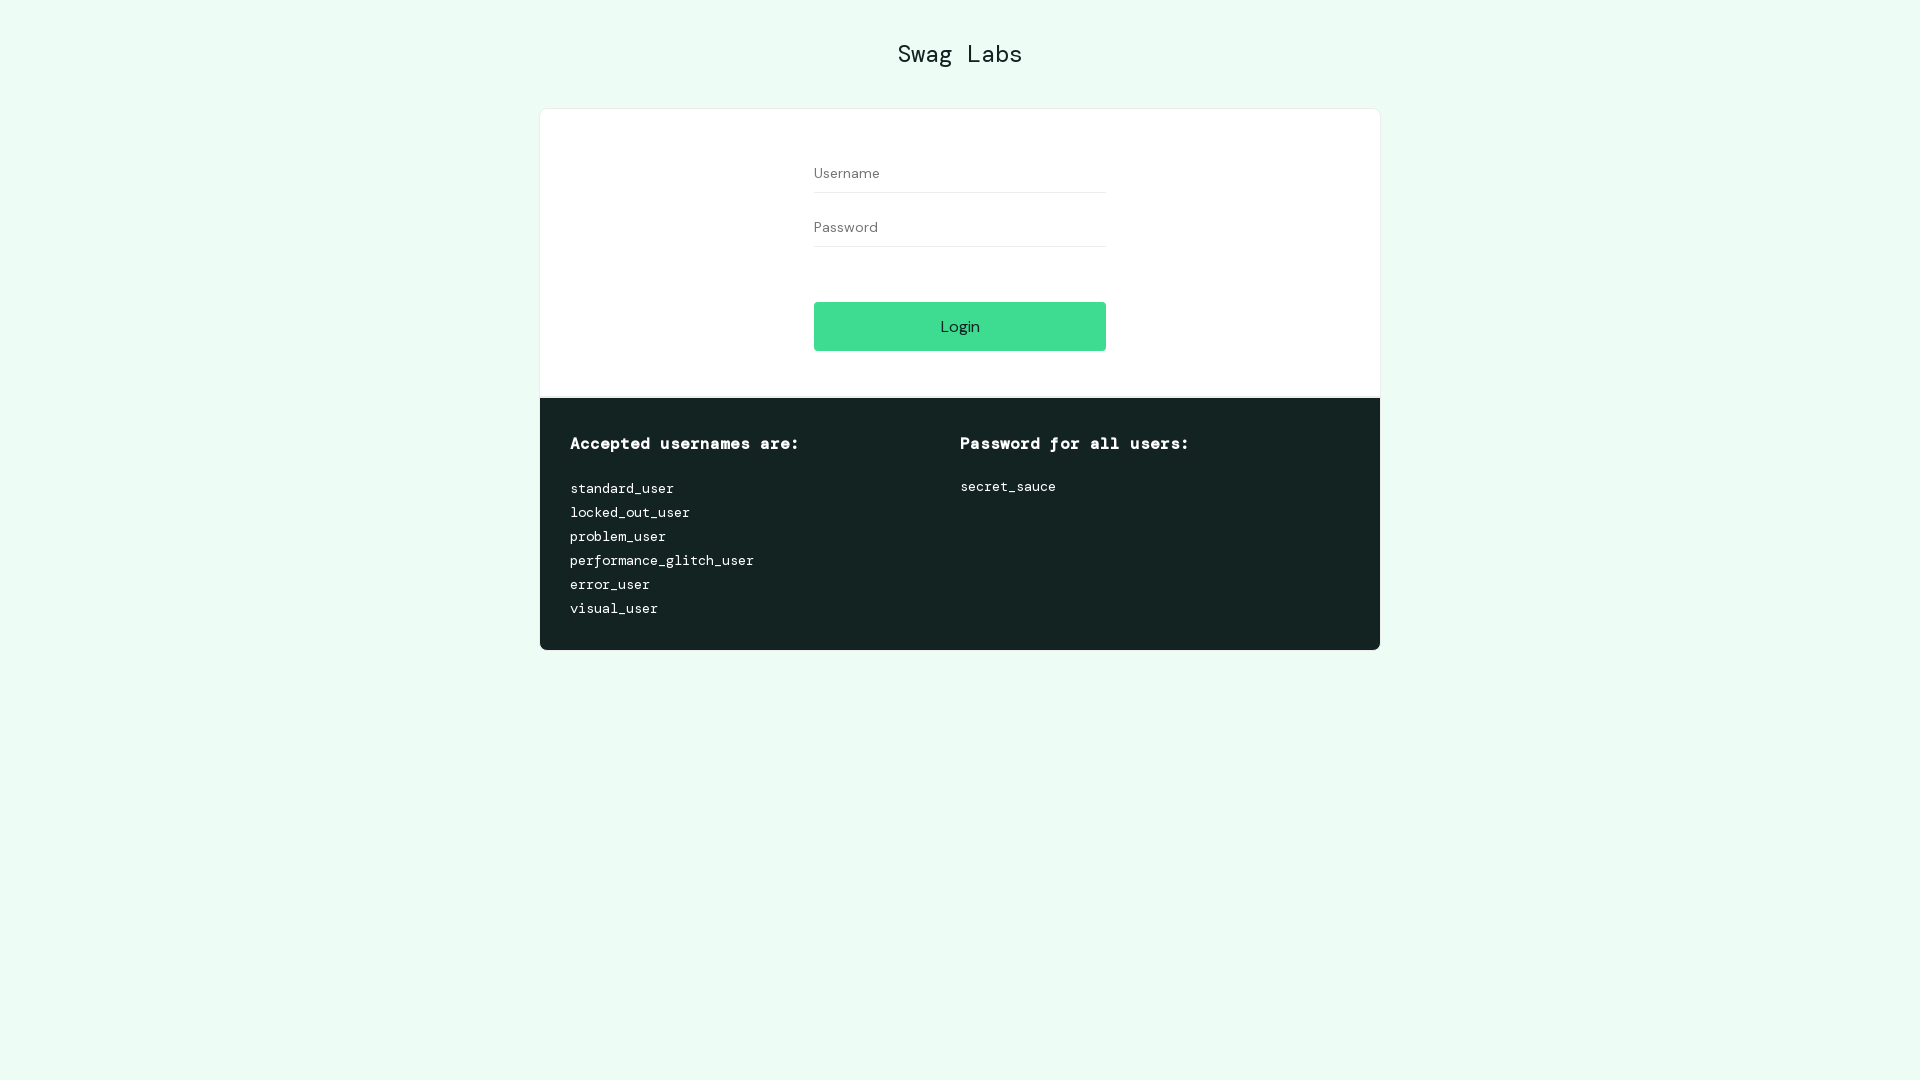